Tests checking the availability of notebooks in the store by navigating to the laptops category

Starting URL: https://www.demoblaze.com/index.html

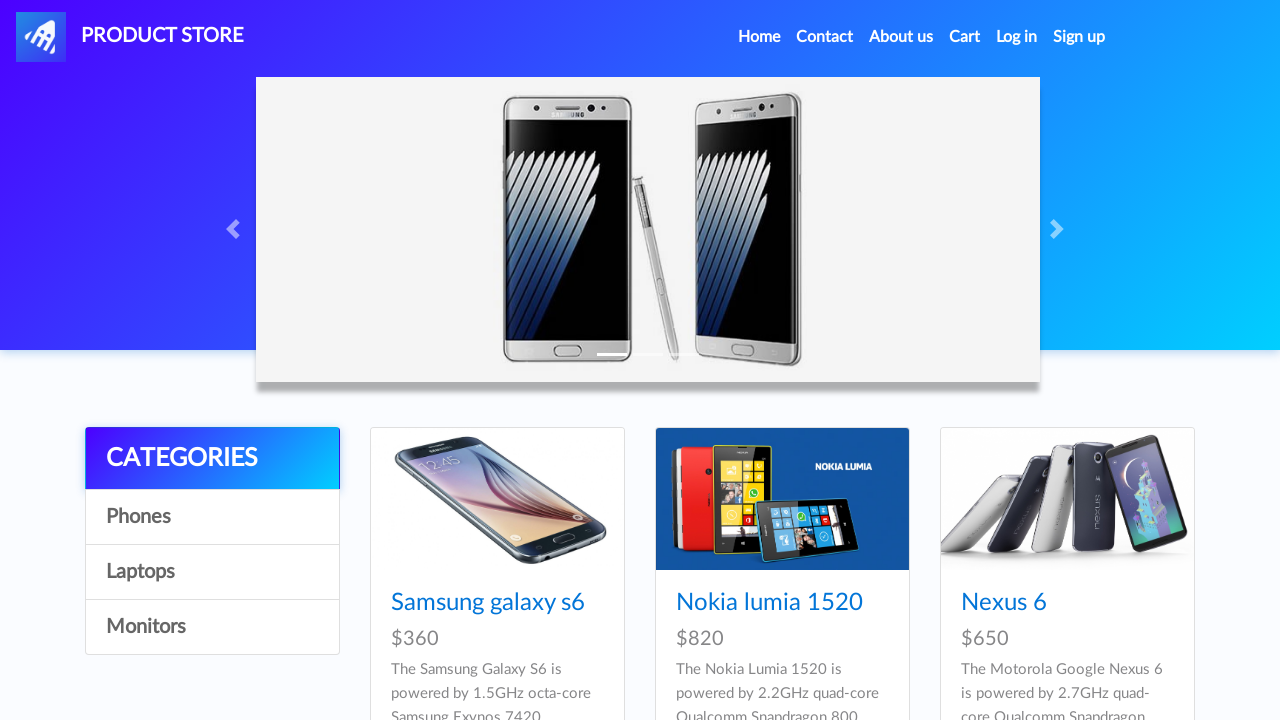

Clicked on Laptops category at (212, 572) on a:text('Laptops')
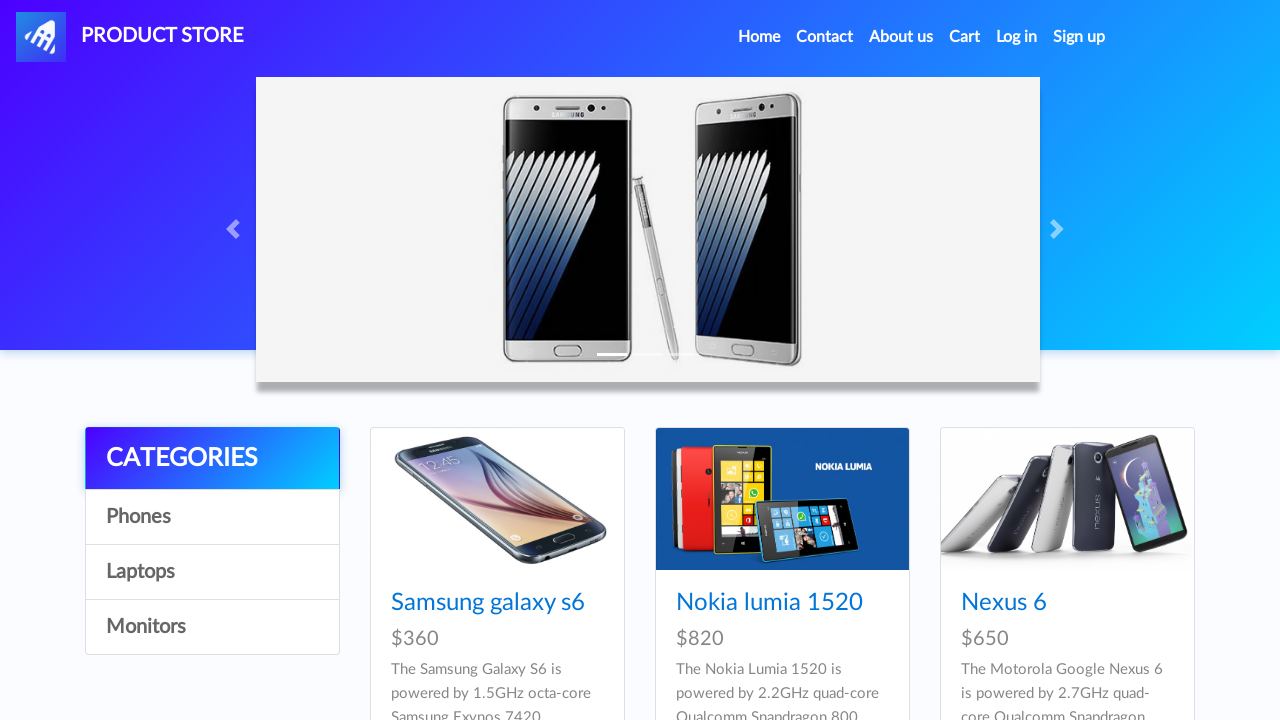

Notebook products loaded in Laptops category
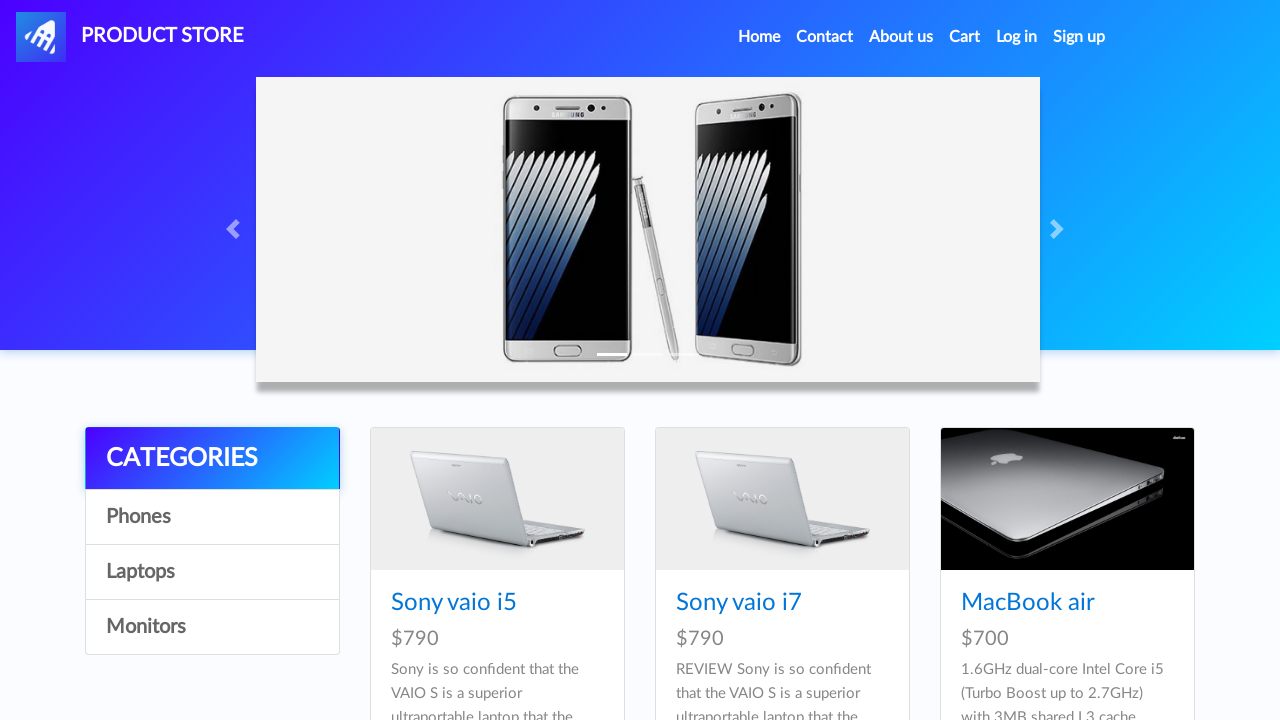

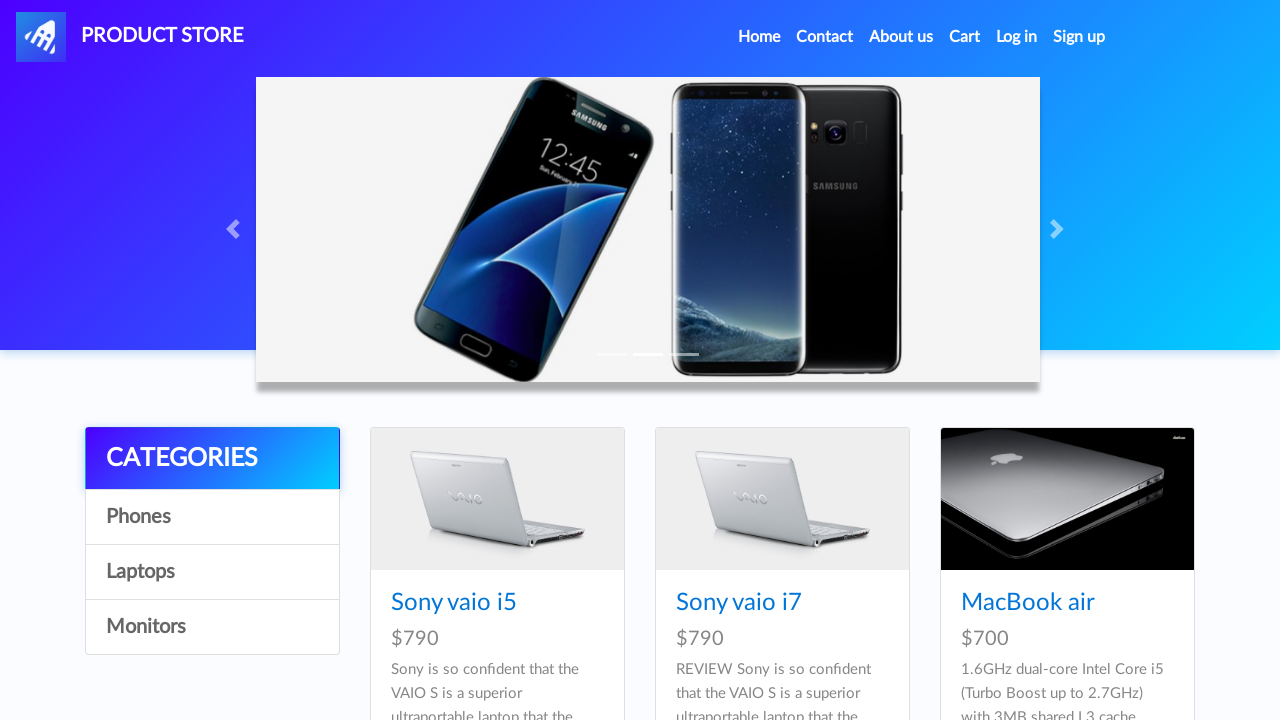